Tests simple alert functionality by clicking a button to trigger an alert and dismissing it

Starting URL: http://only-testing-blog.blogspot.com/2014/01/textbox.html

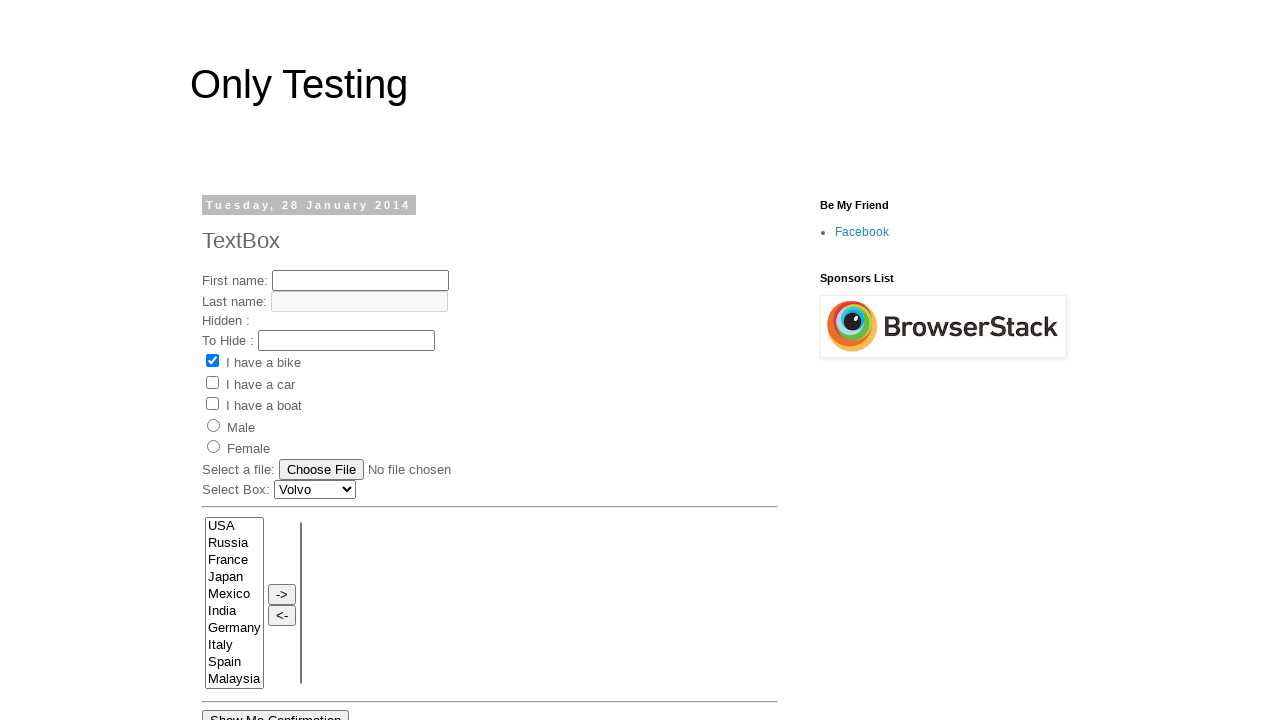

Clicked 'Show Me Alert' button to trigger alert at (252, 360) on xpath=//input[contains(@value,'Me Alert')]
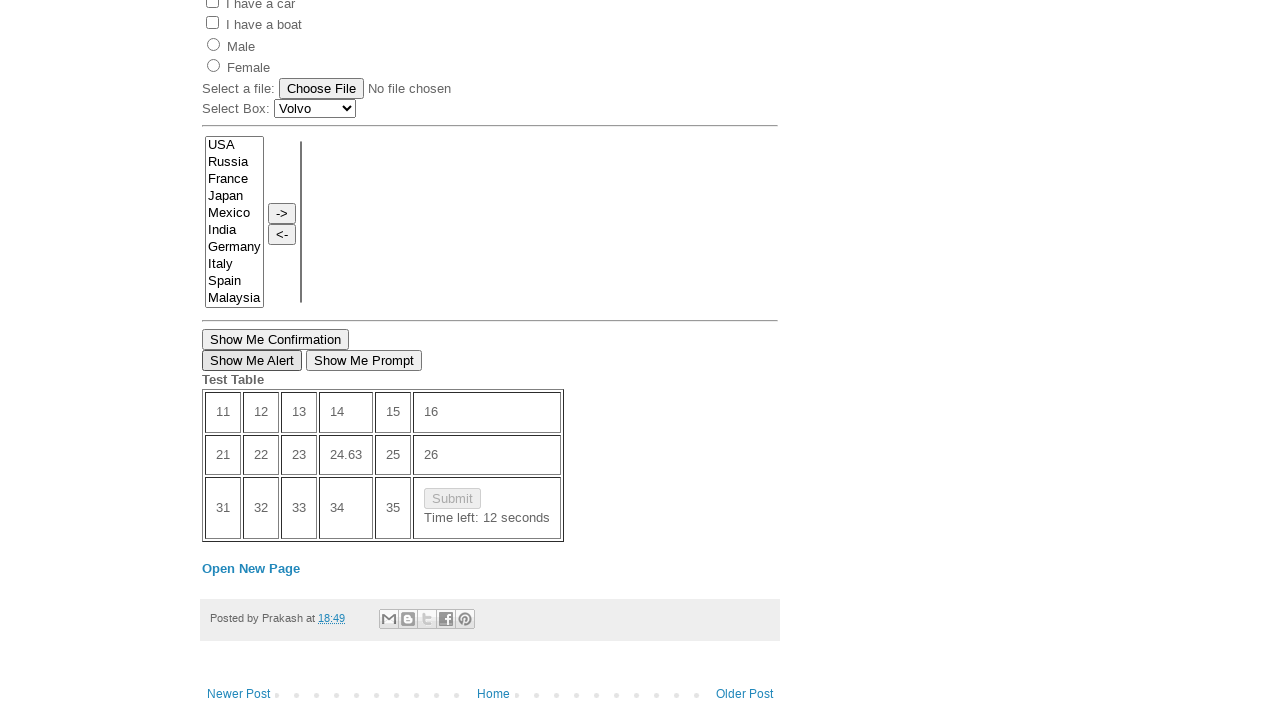

Set up dialog handler to dismiss alert
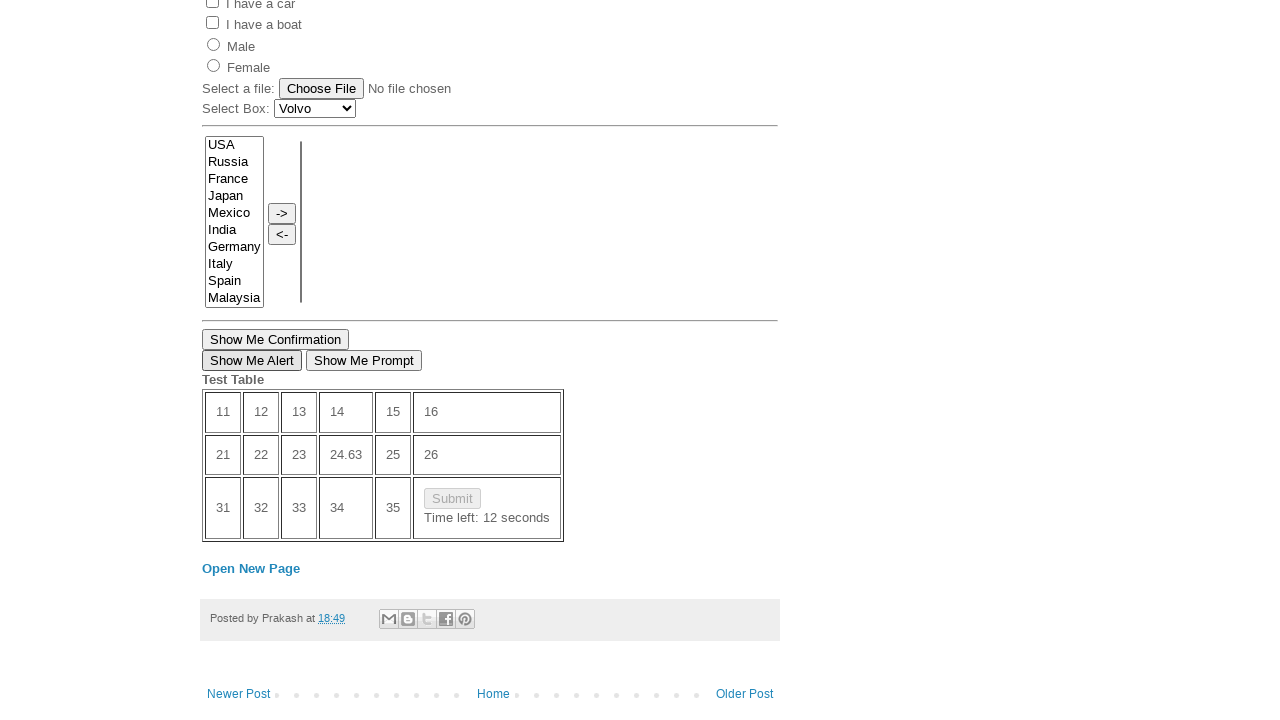

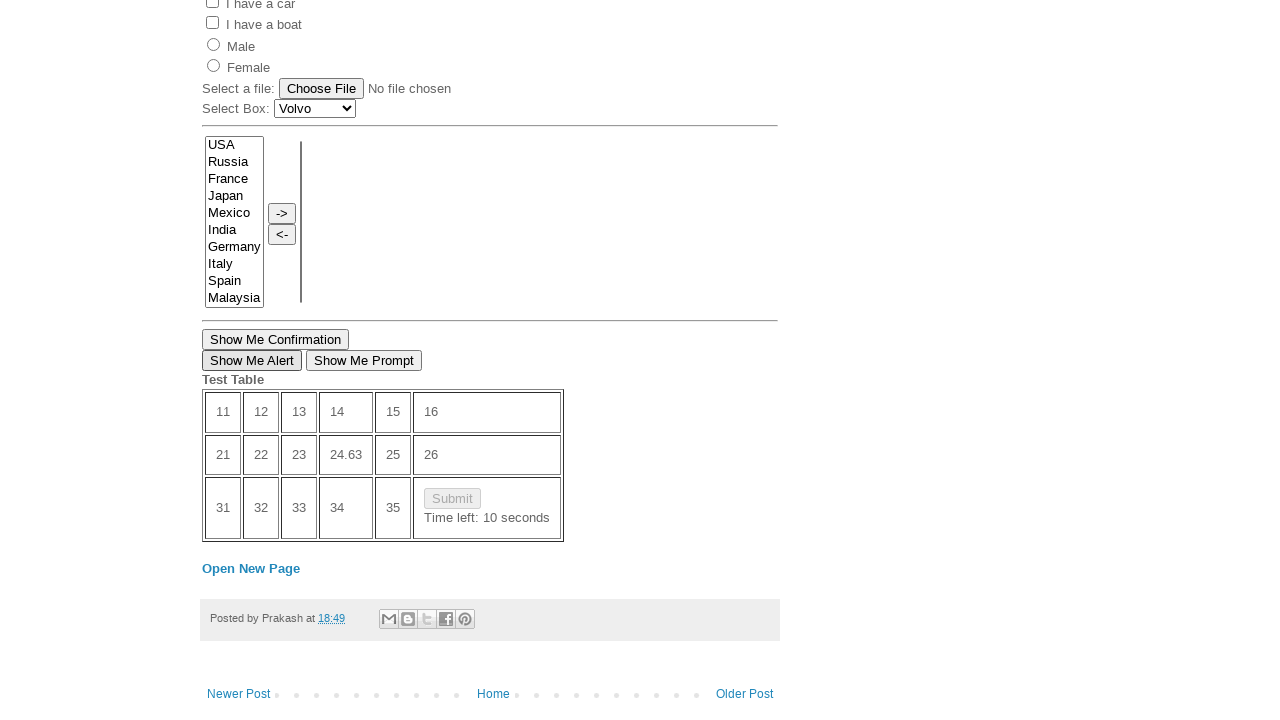